Tests that clicking the Empower logo in the header navigates to the homepage and displays the correct heading

Starting URL: https://www.empower.com/products-solutions

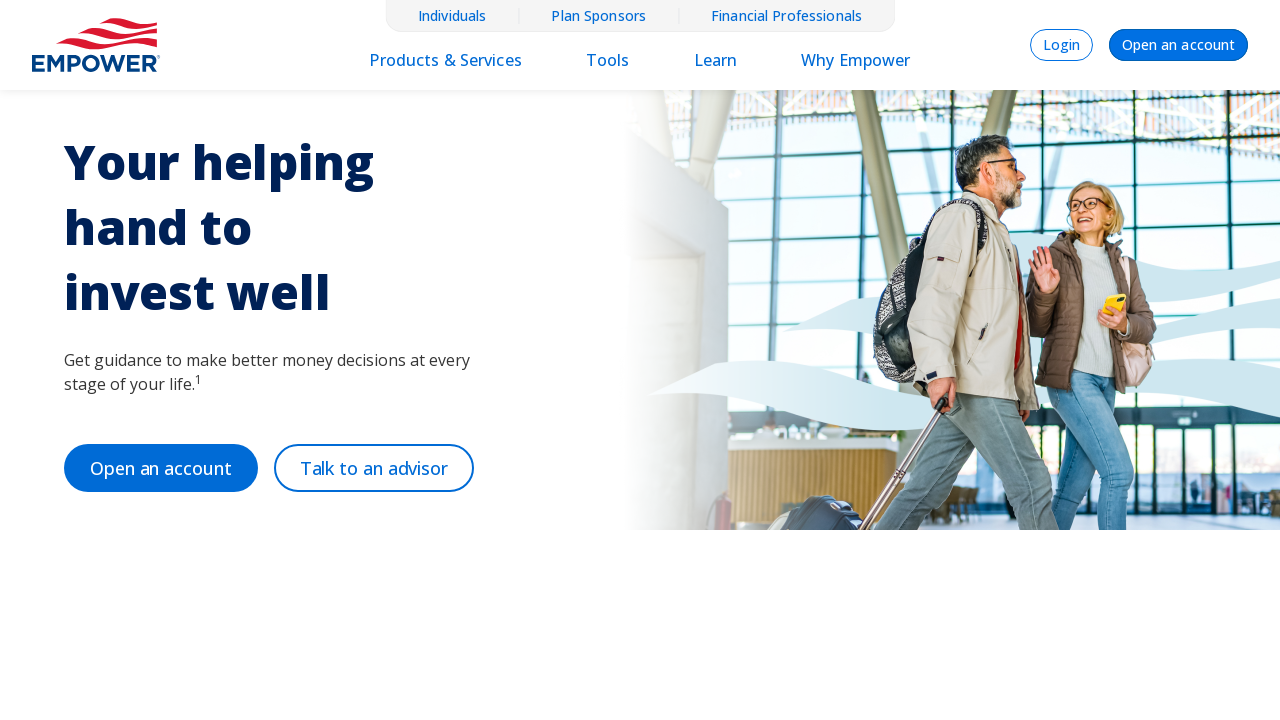

Waited for Empower logo in header to be visible
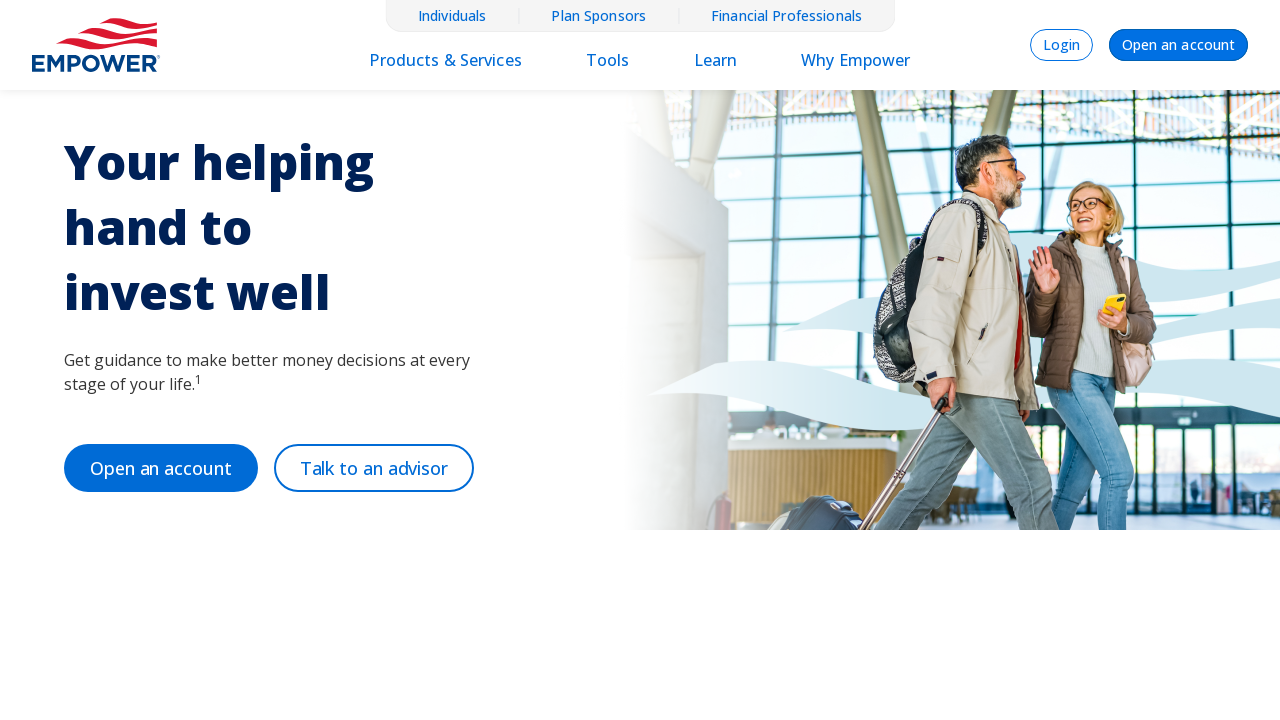

Clicked Empower logo in header at (96, 45) on .stacked-logo
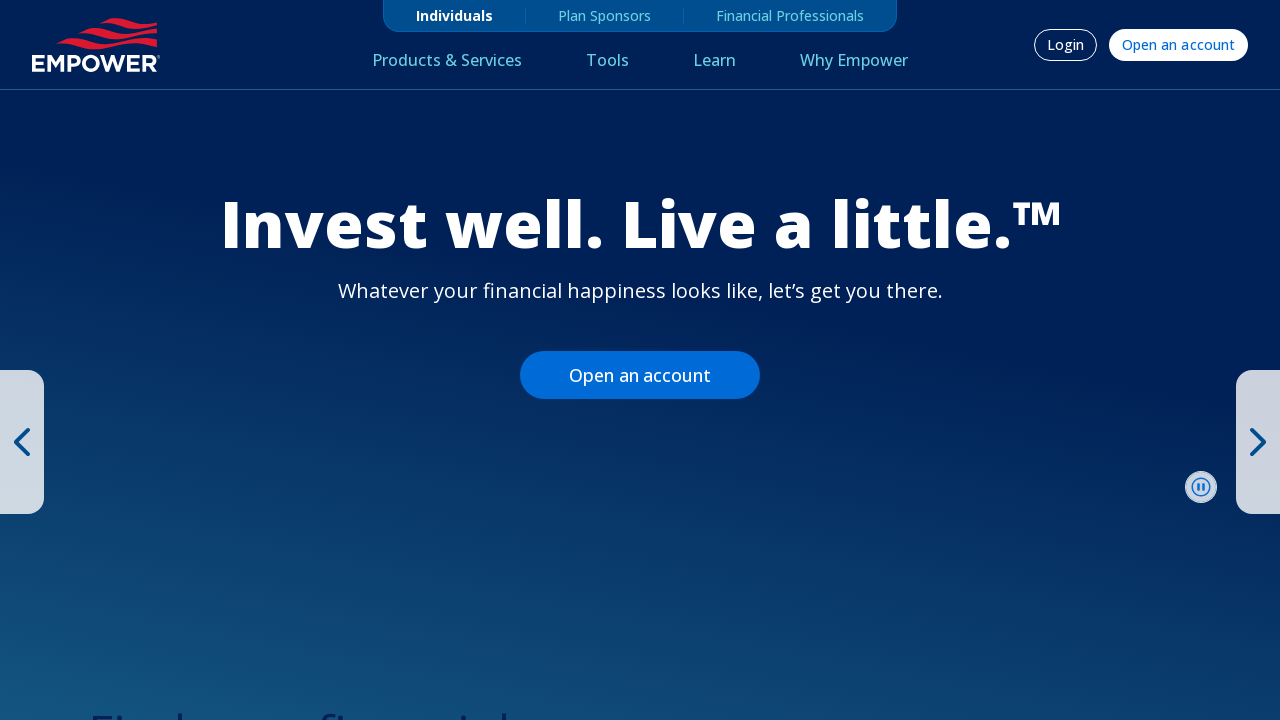

Verified homepage heading is visible after navigation
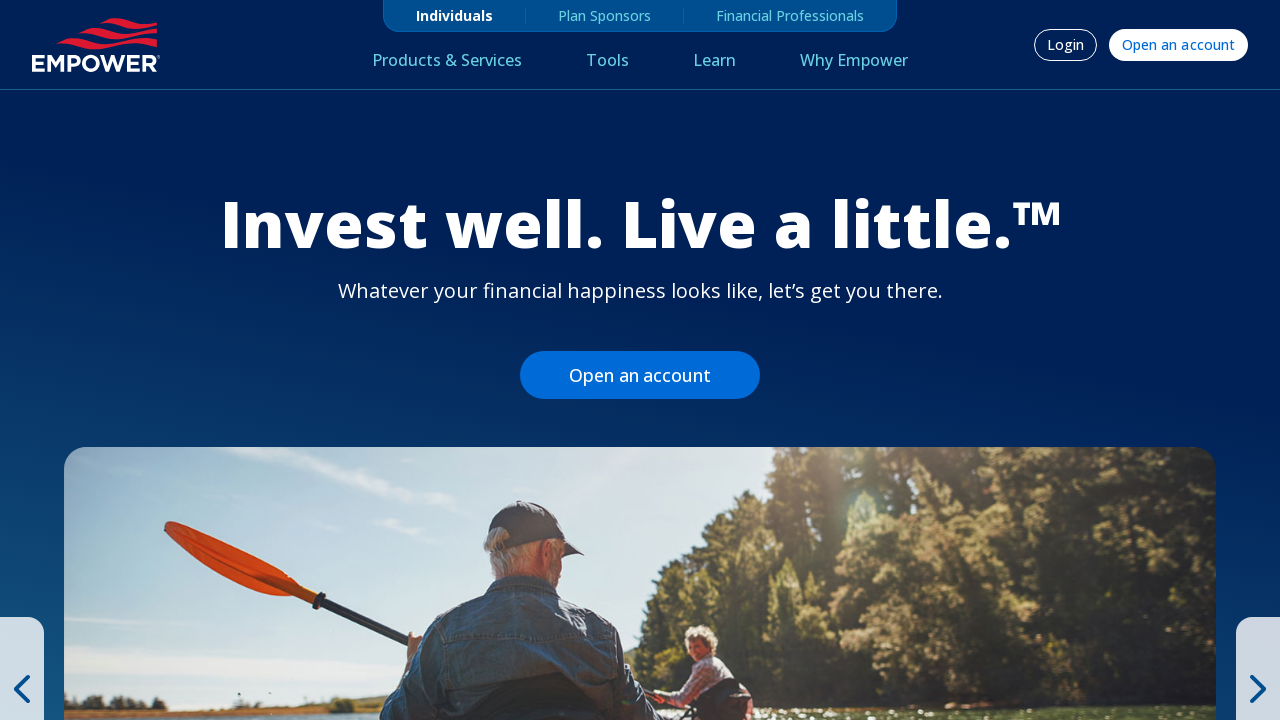

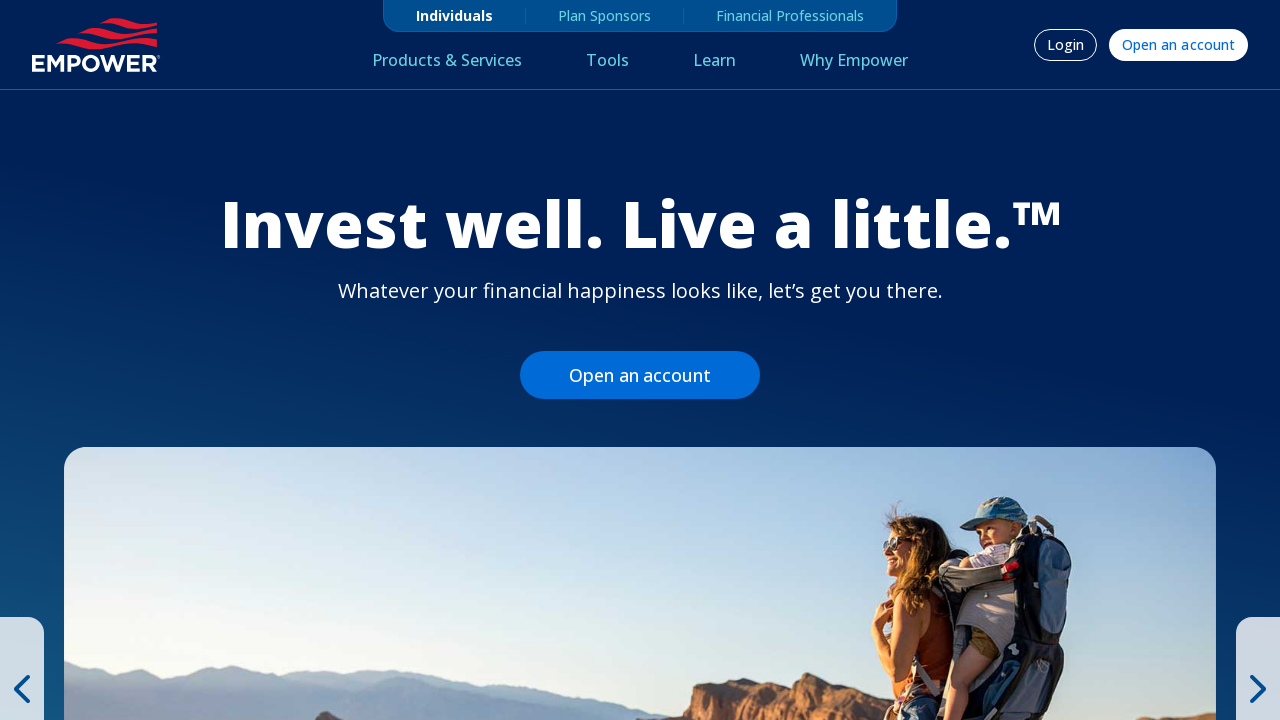